Tests JavaScript prompt functionality by switching to an iframe, clicking a button to trigger a prompt dialog, entering a name, accepting the prompt, and verifying the entered text appears on the page.

Starting URL: https://www.w3schools.com/jsref/tryit.asp?filename=tryjsref_prompt

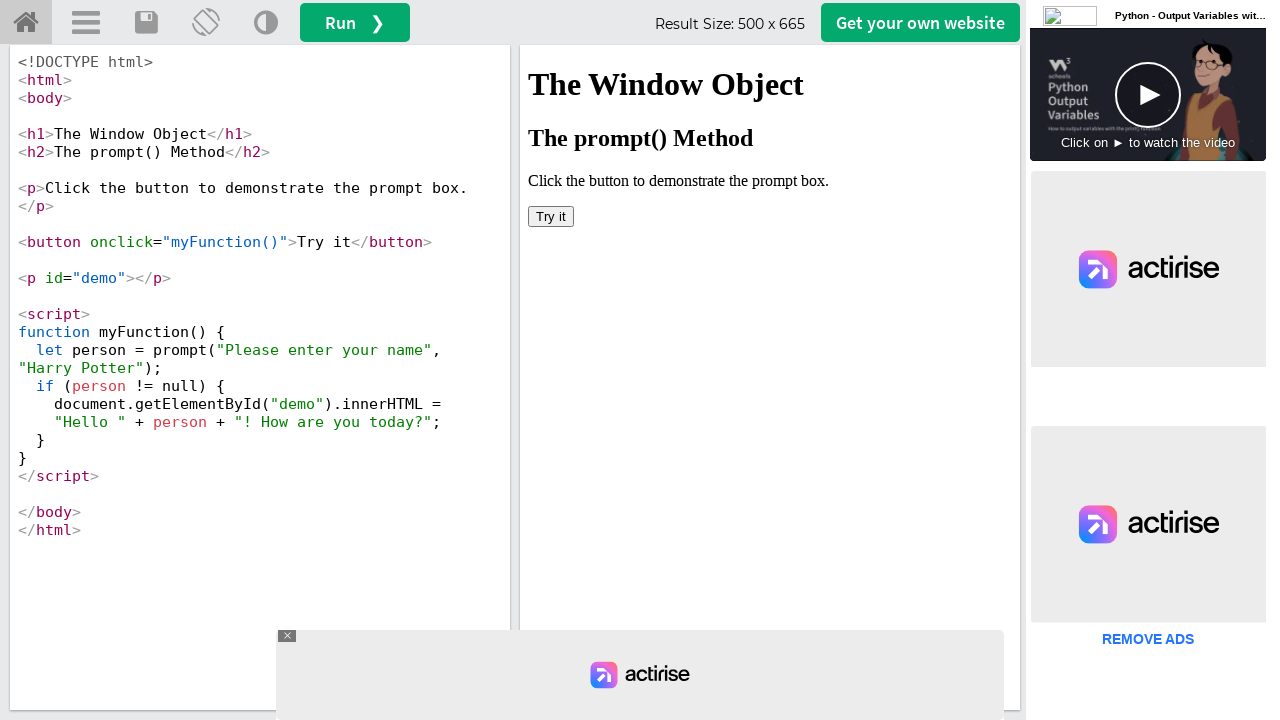

Located iframe with selector #iframeResult
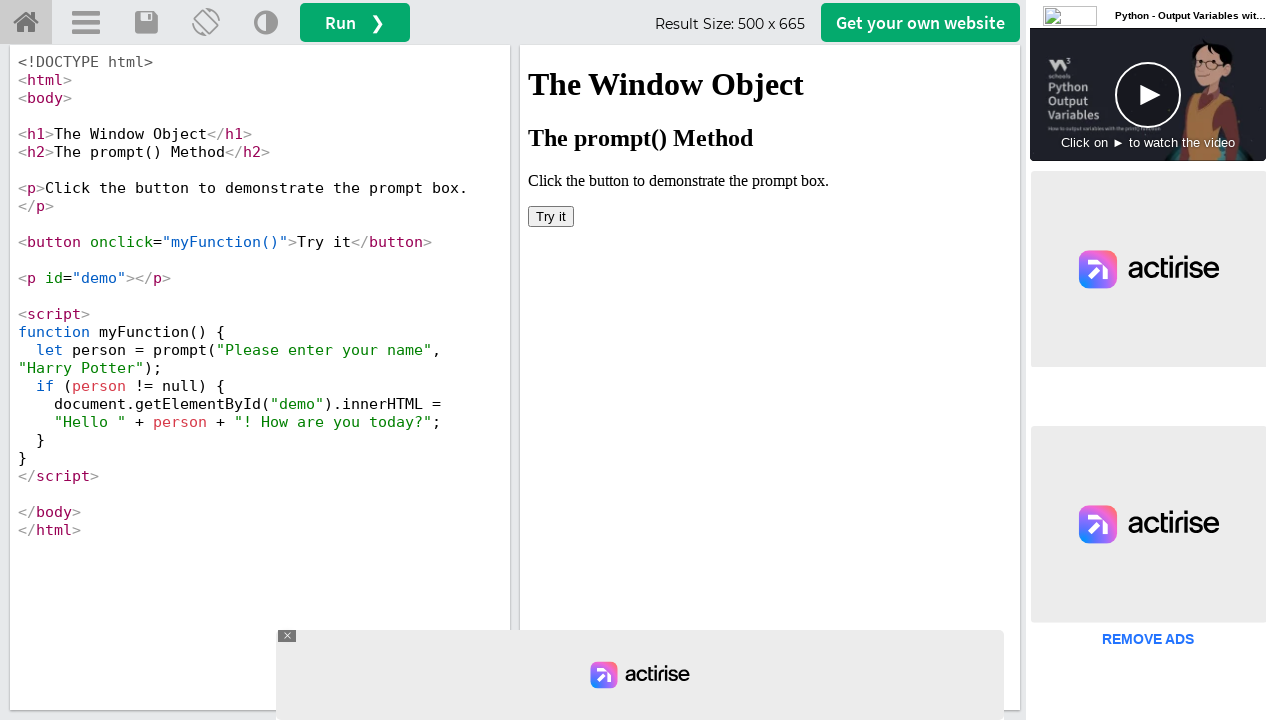

Set up dialog handler to accept prompt with text 'Karthik'
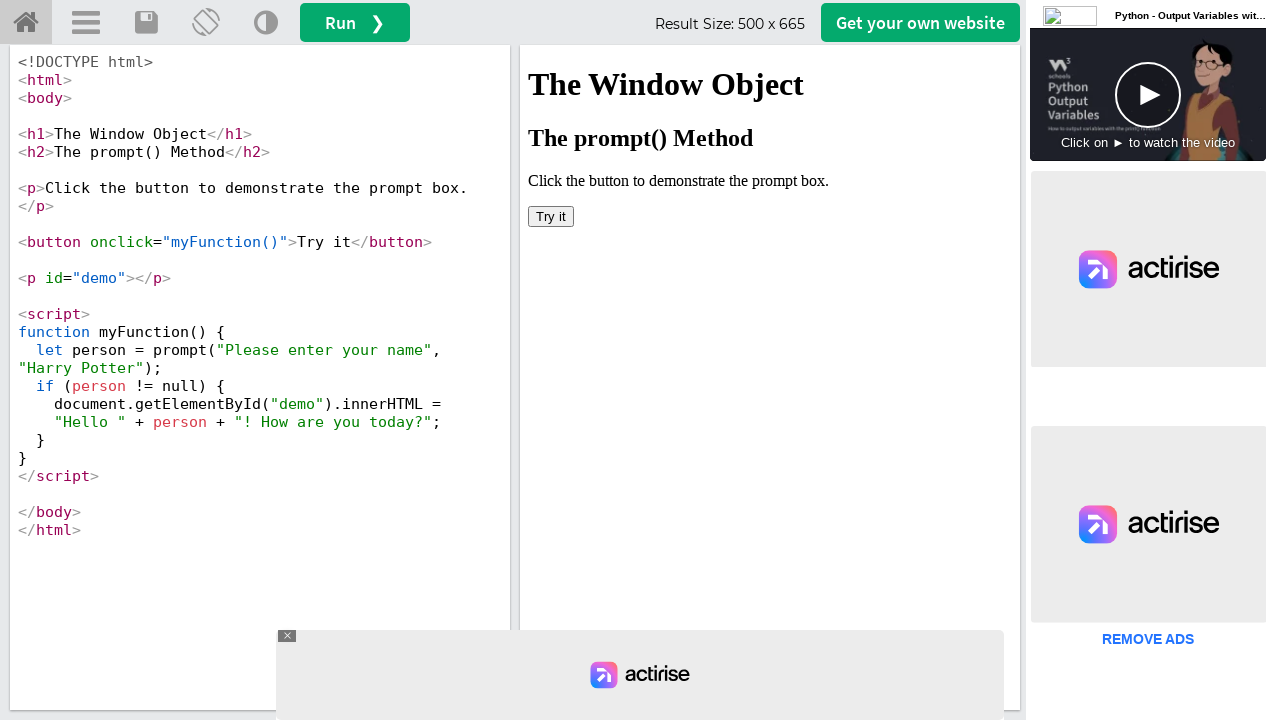

Clicked 'Try it' button to trigger prompt dialog at (551, 216) on #iframeResult >> internal:control=enter-frame >> xpath=//button[text()='Try it']
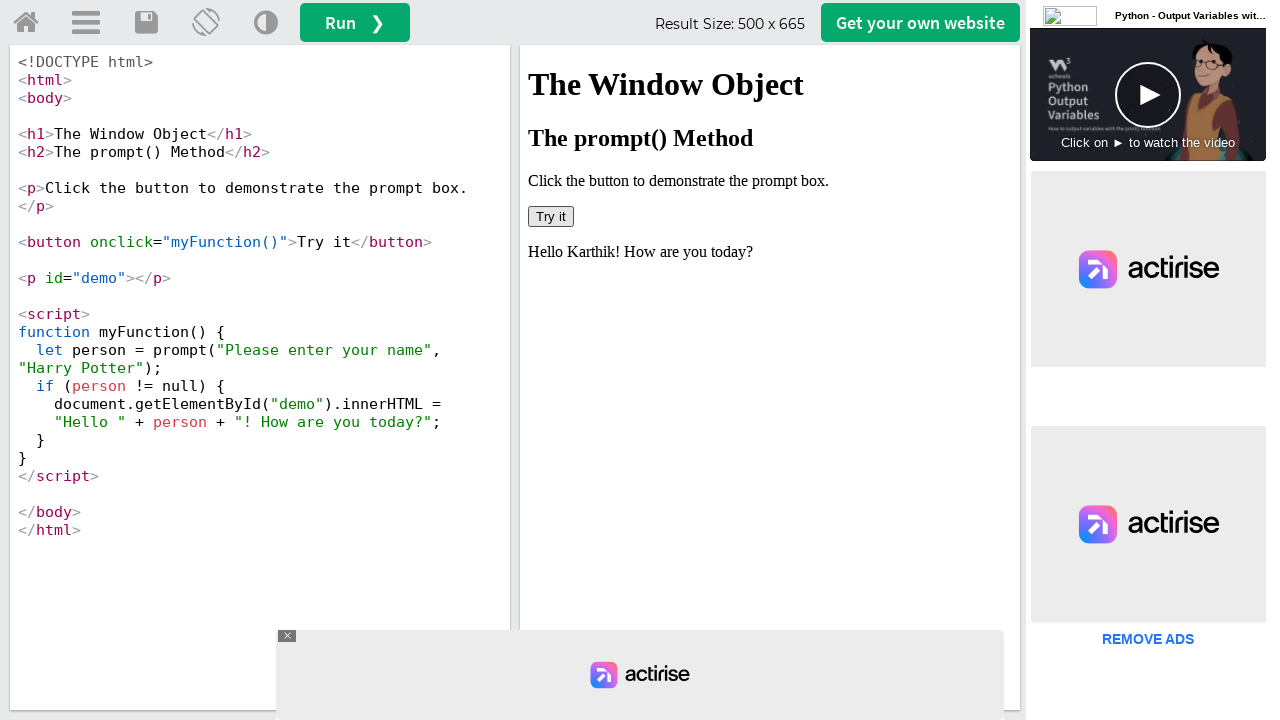

Waited 1000ms for dialog handling and result update
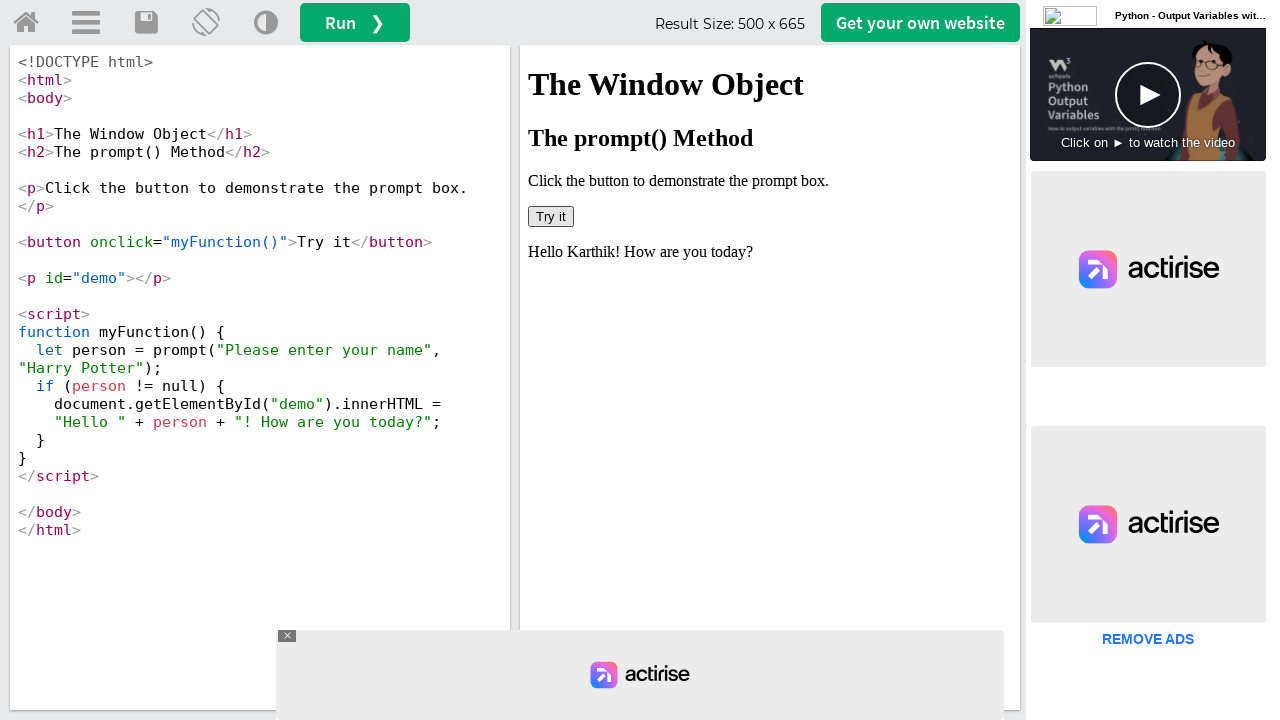

Retrieved text content from demo element
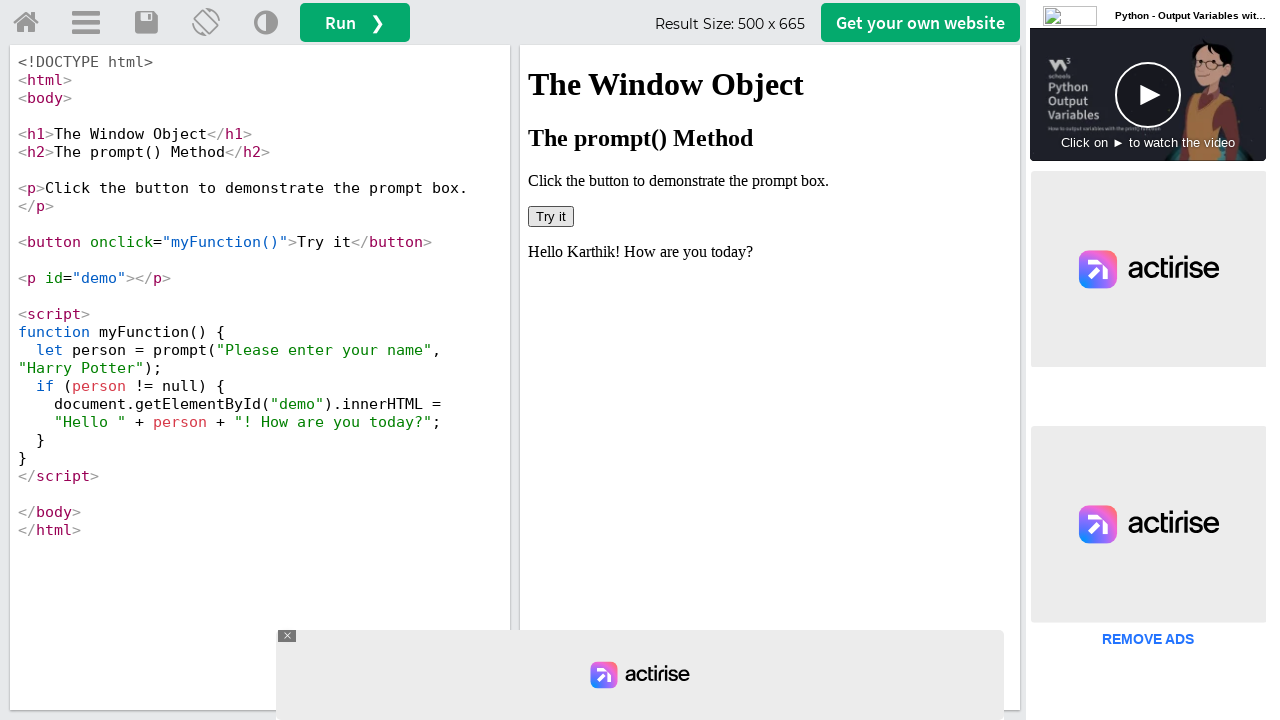

Verified that 'Karthik' appears in demo element text
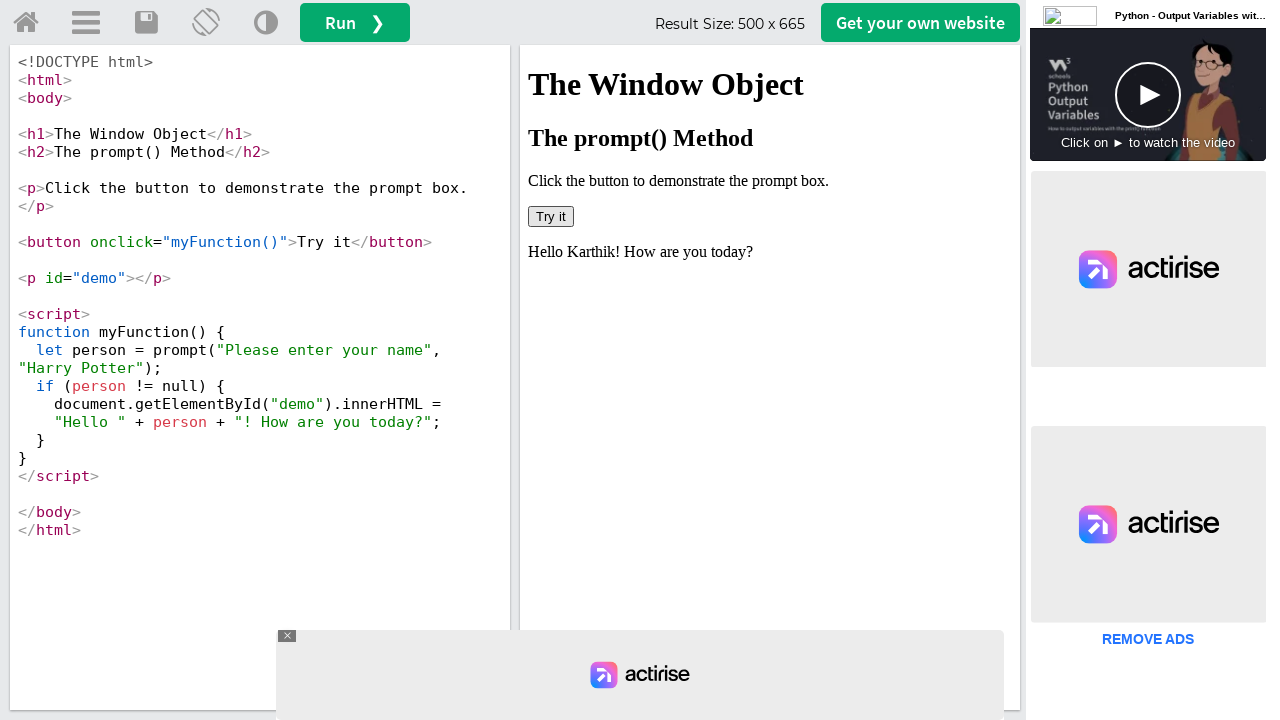

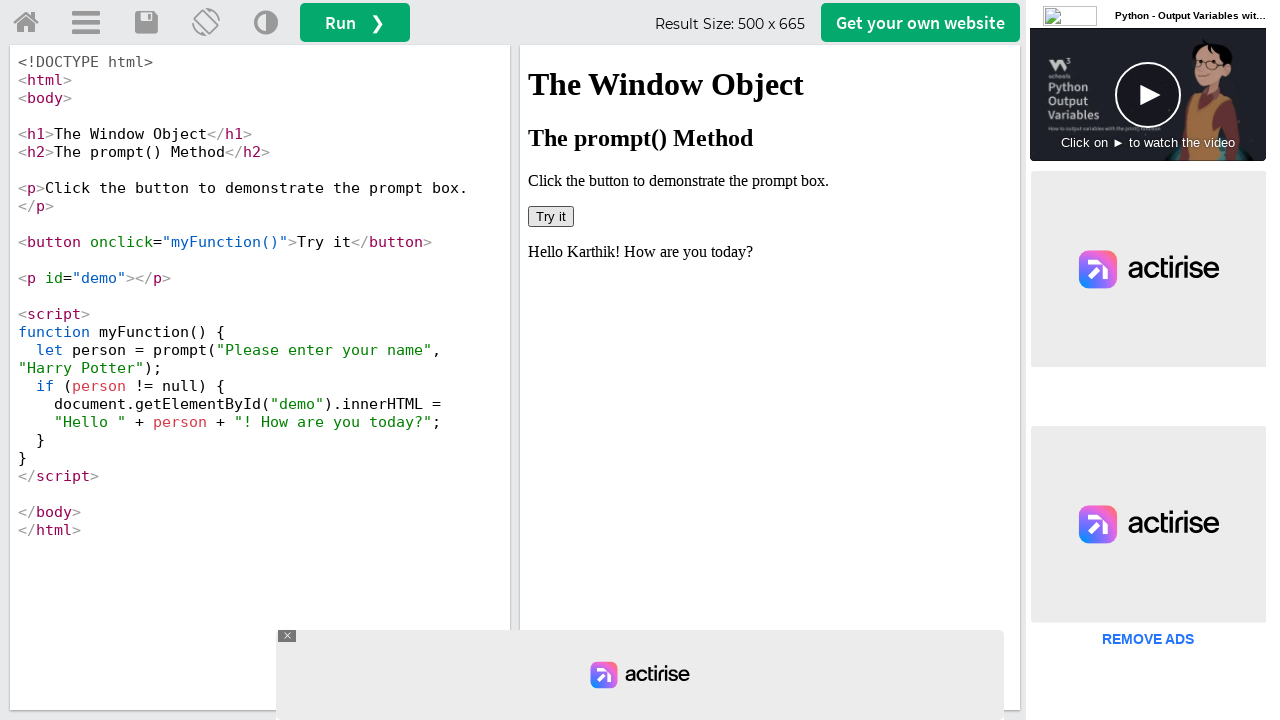